Tests JavaScript prompt alert functionality by clicking the JS Prompt button, entering text into the prompt dialog, and accepting it.

Starting URL: https://the-internet.herokuapp.com/javascript_alerts

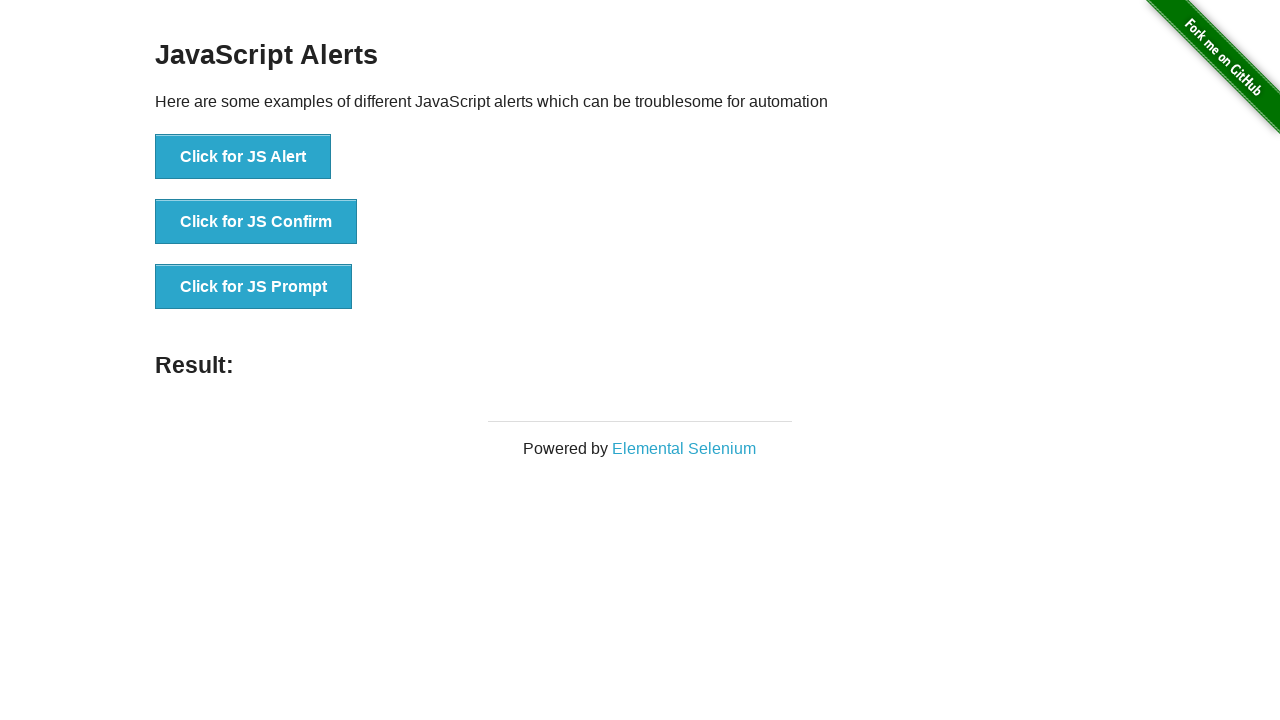

Clicked JS Prompt button to trigger alert at (254, 287) on xpath=//button[@onclick='jsPrompt()']
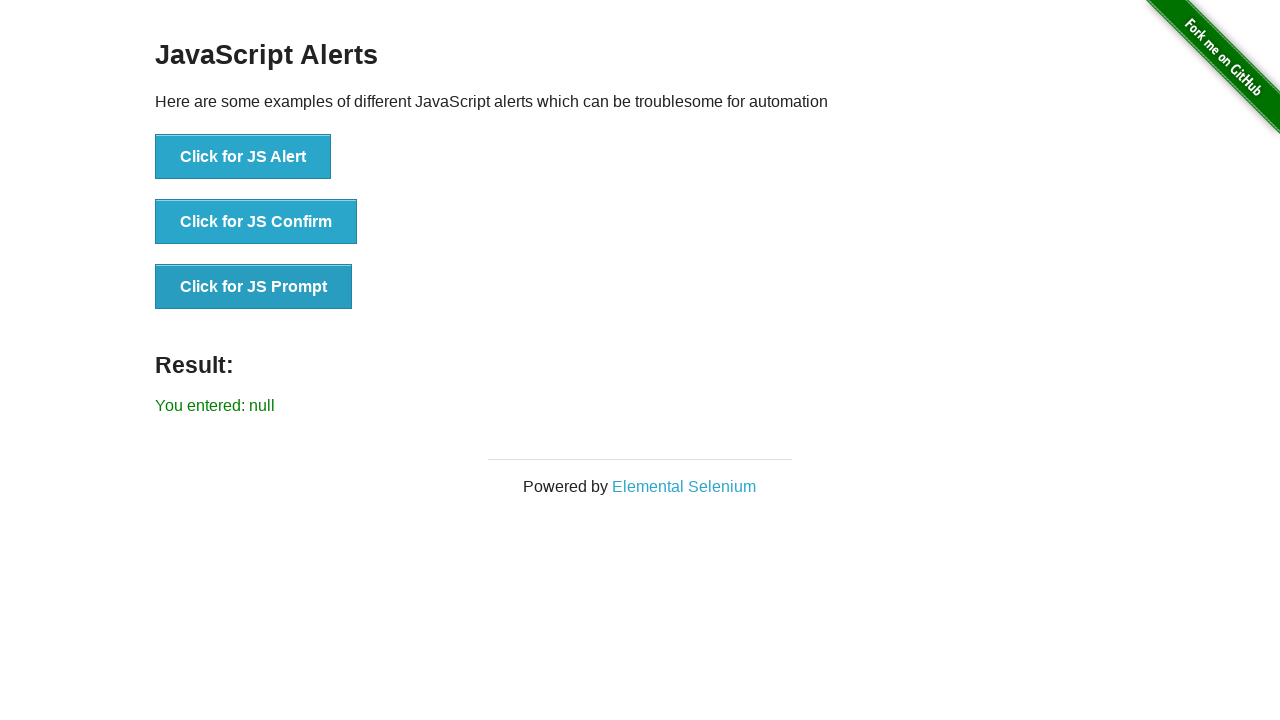

Attached dialog handler to accept prompt with text 'Velocity'
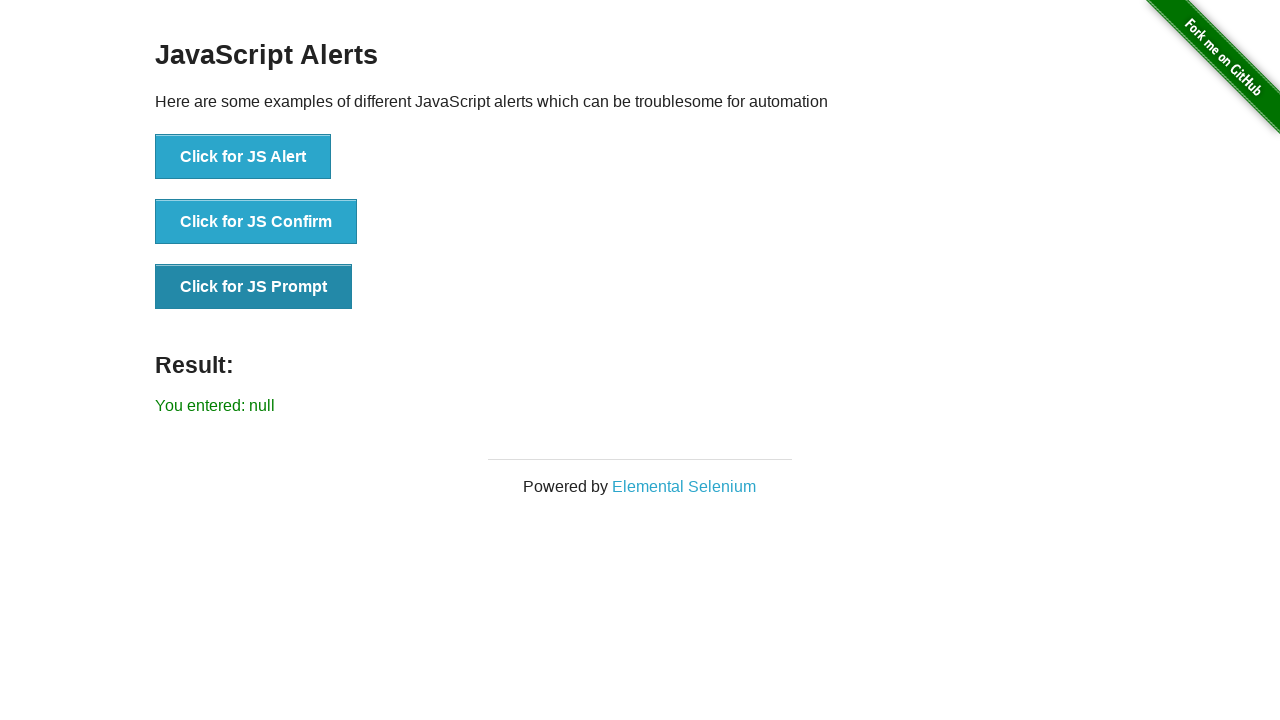

Clicked JS Prompt button again with dialog handler attached at (254, 287) on xpath=//button[@onclick='jsPrompt()']
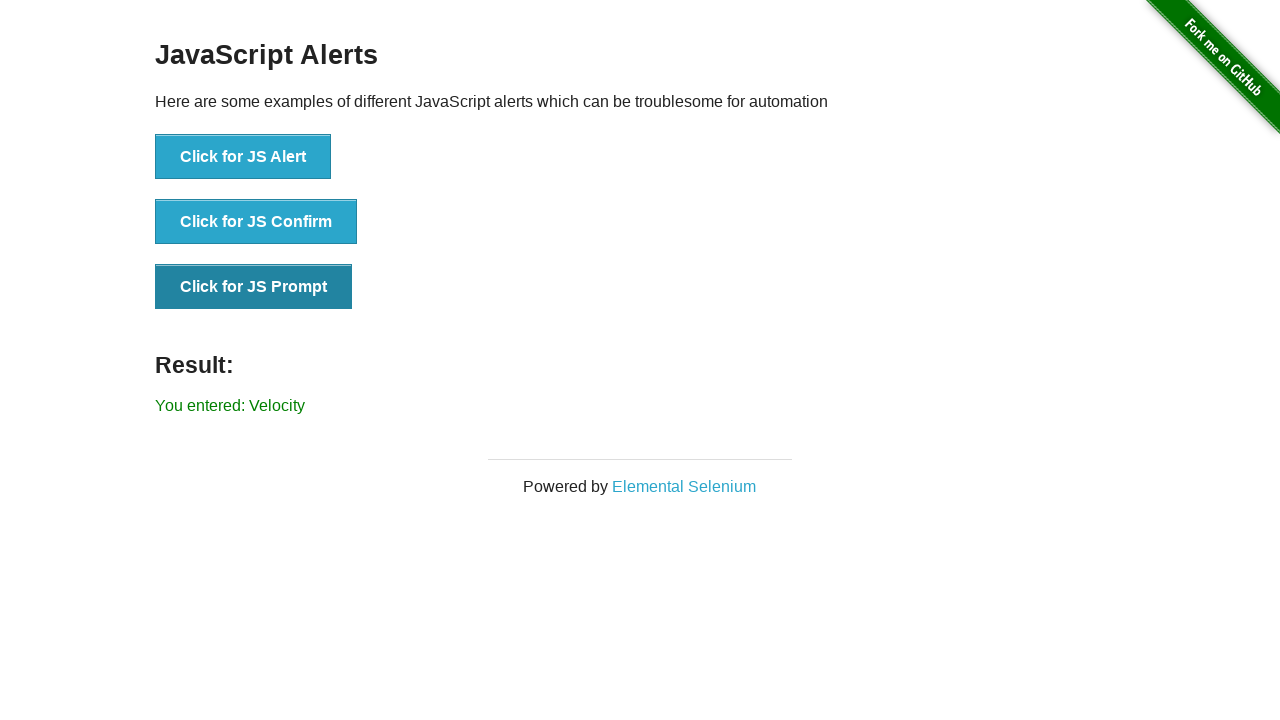

Result element loaded and displayed on page
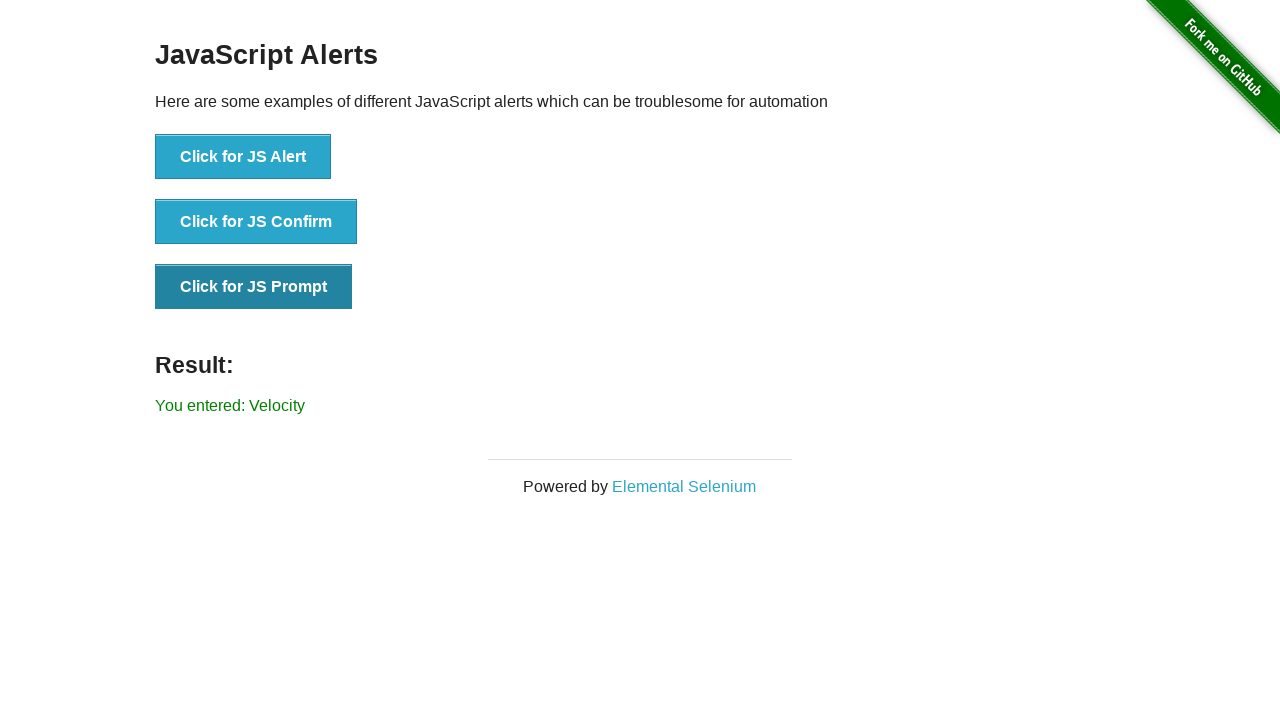

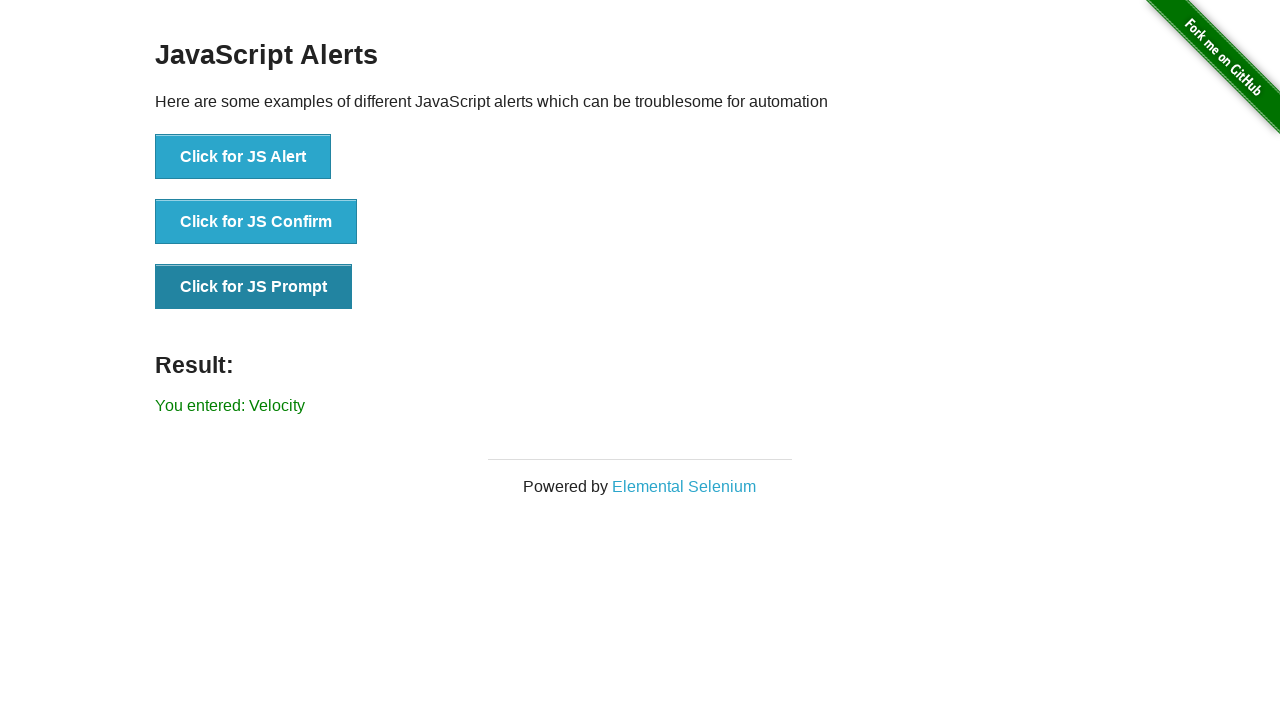